Tests the search functionality on a pet supply website by clicking the search area, entering a search term for "collar" (ошейник in Russian), and submitting the search.

Starting URL: https://www.dogeat.ru/

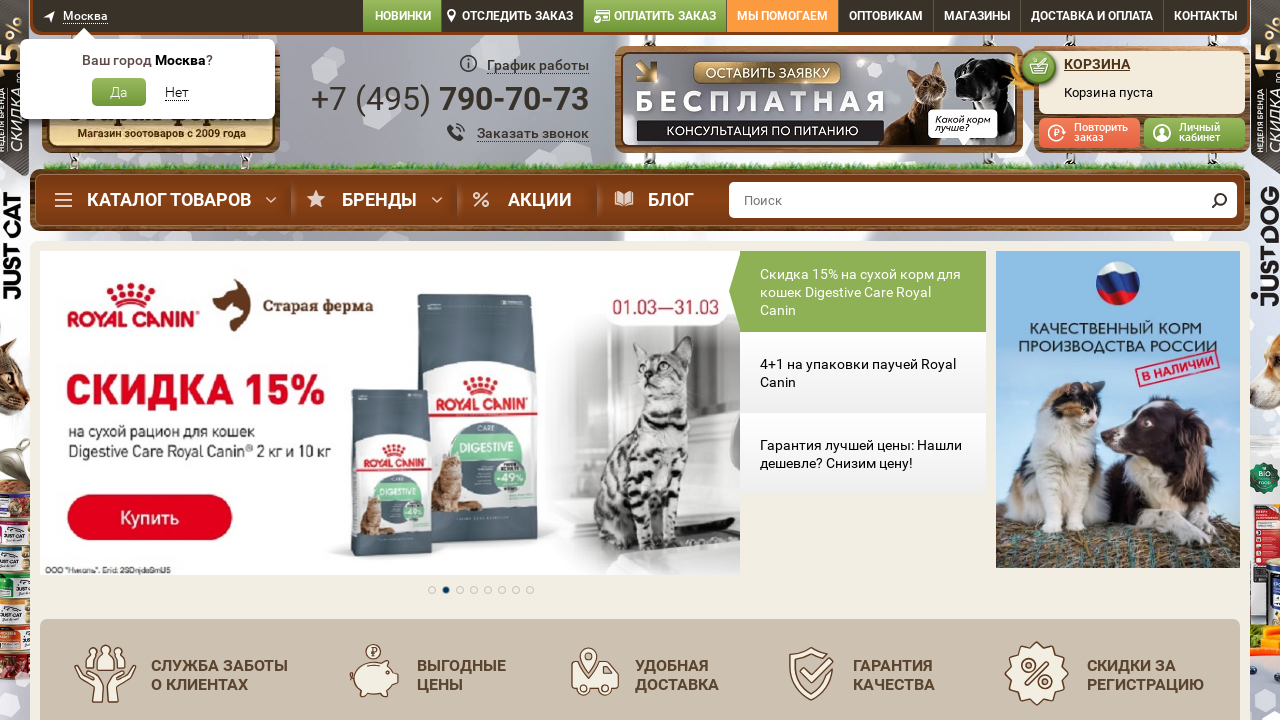

Clicked on search area to activate it at (983, 200) on xpath=//*[@id='mainBlock']/div[2]/div/div/div/form/div[1]
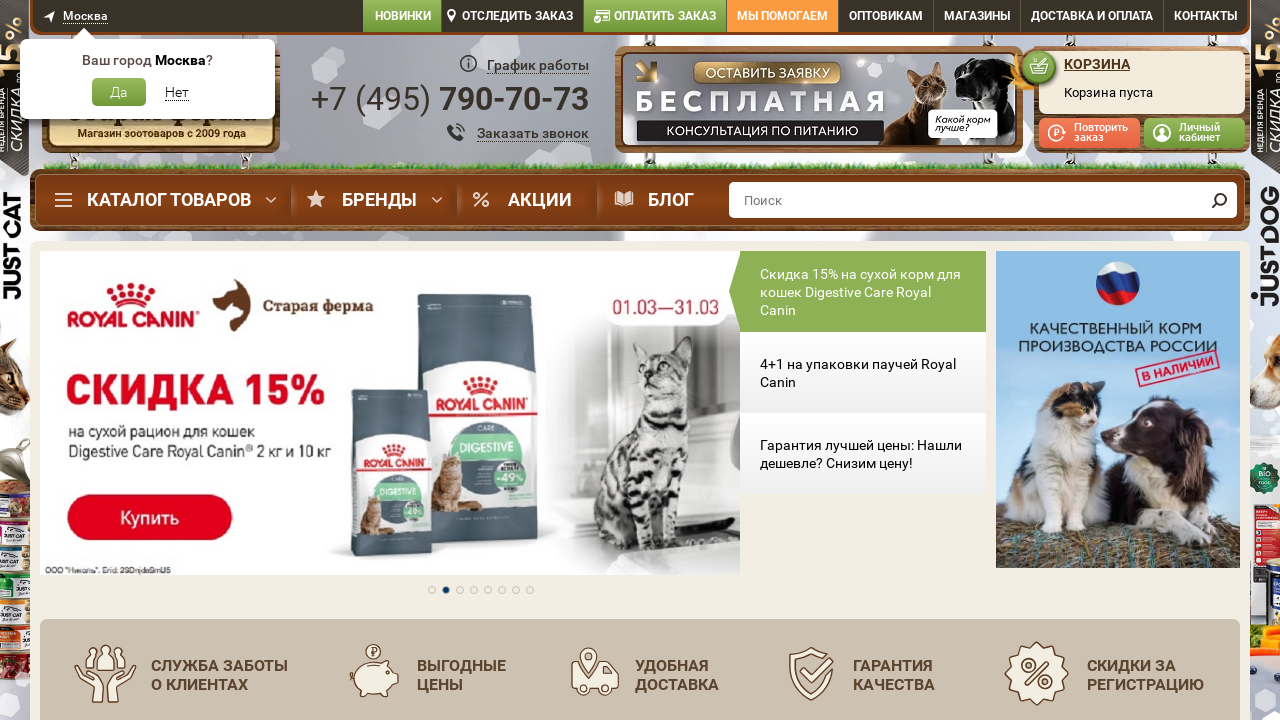

Search input field loaded and ready
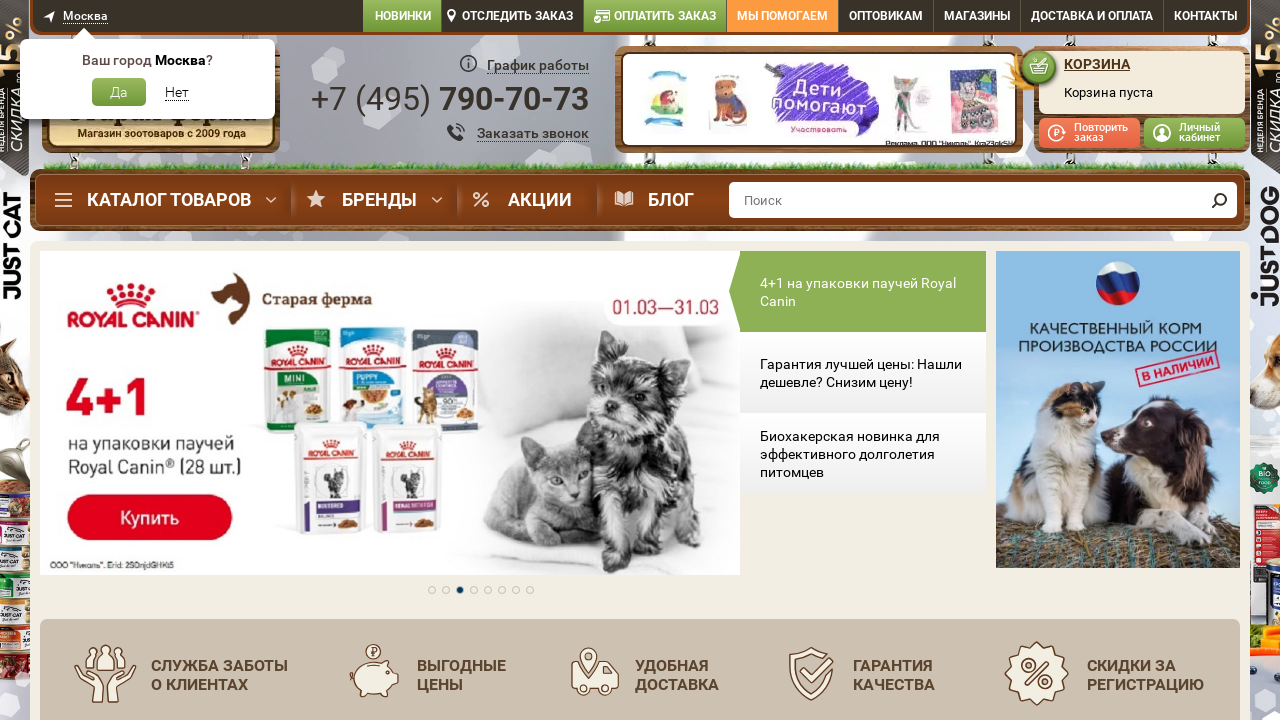

Entered search term 'ошейник' (collar) in search field on #search-input
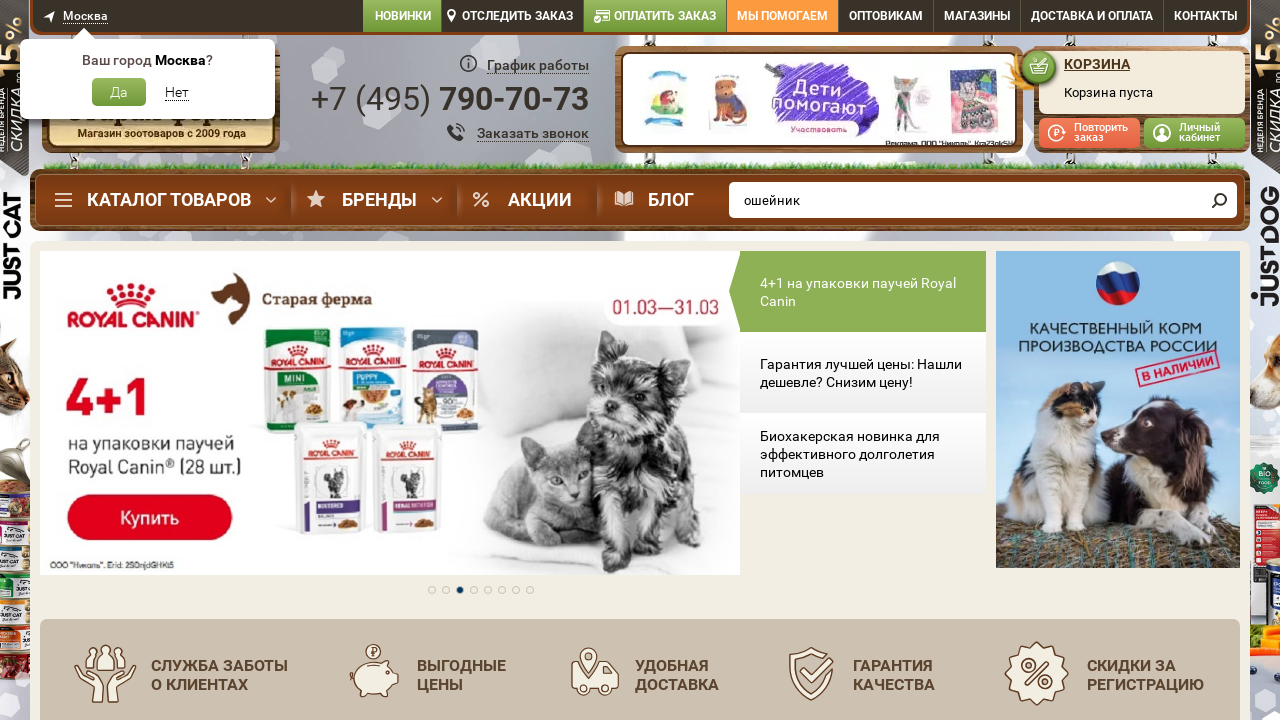

Clicked search submit button at (1219, 200) on xpath=//*[@id='mainBlock']/div[2]/div/div/div/form/div[2]/input
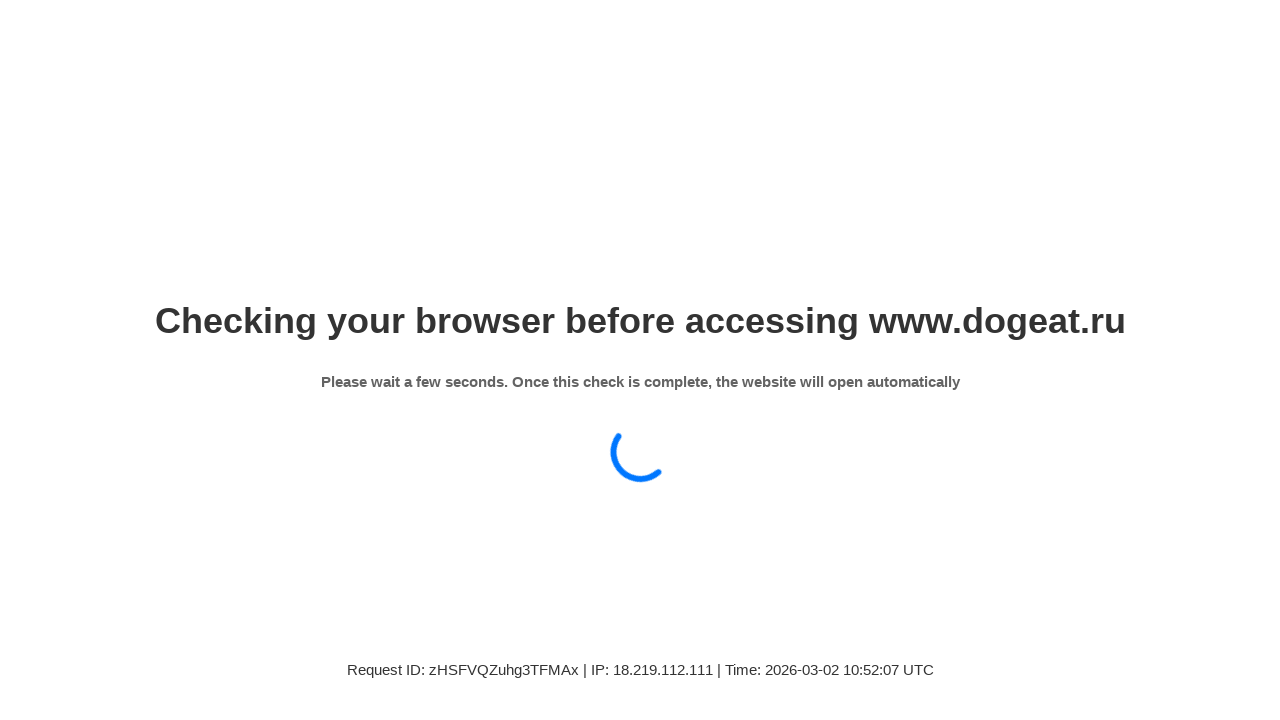

Search results page loaded completely
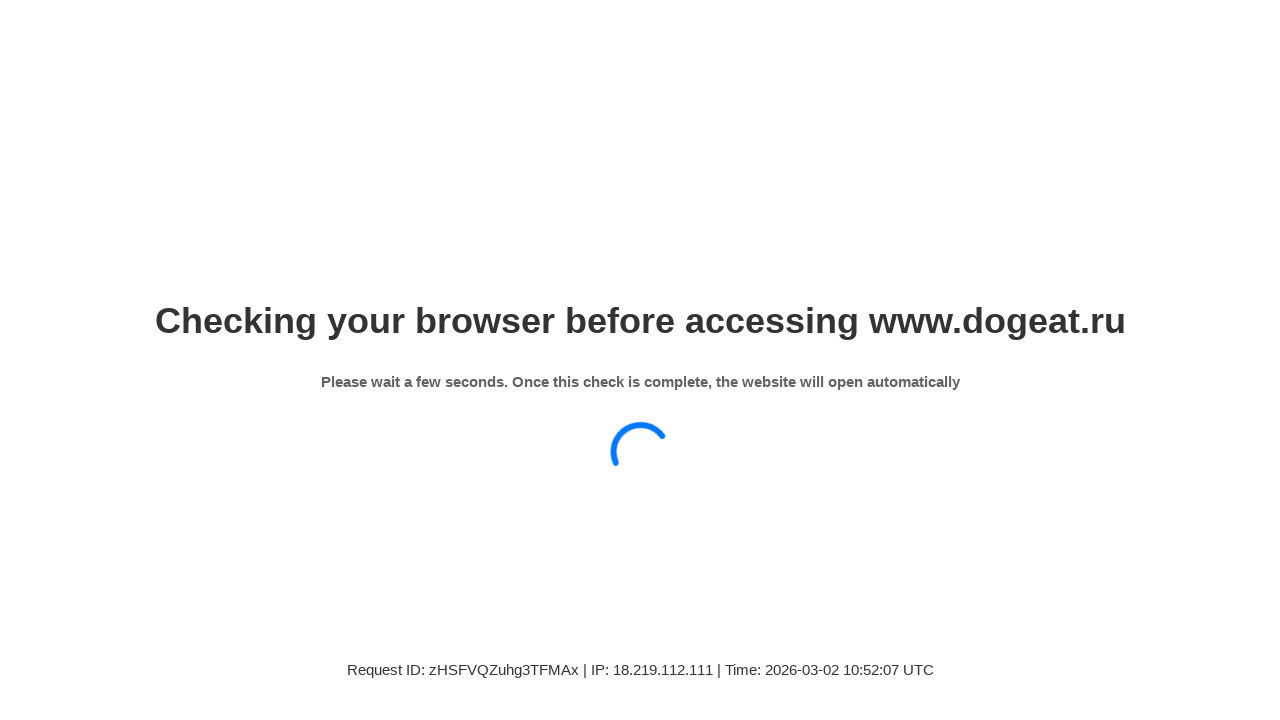

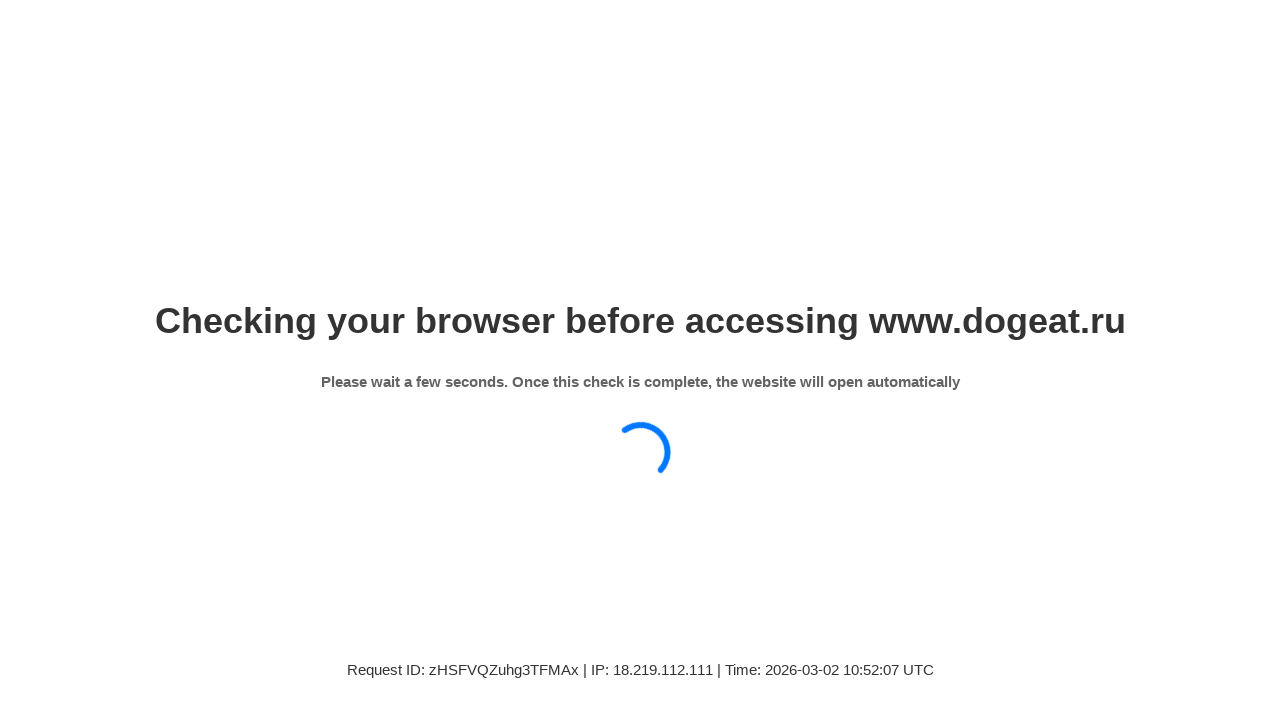